Tests file upload functionality by selecting a file, clicking the upload button, and verifying the "File Uploaded!" confirmation message is displayed

Starting URL: https://the-internet.herokuapp.com/upload

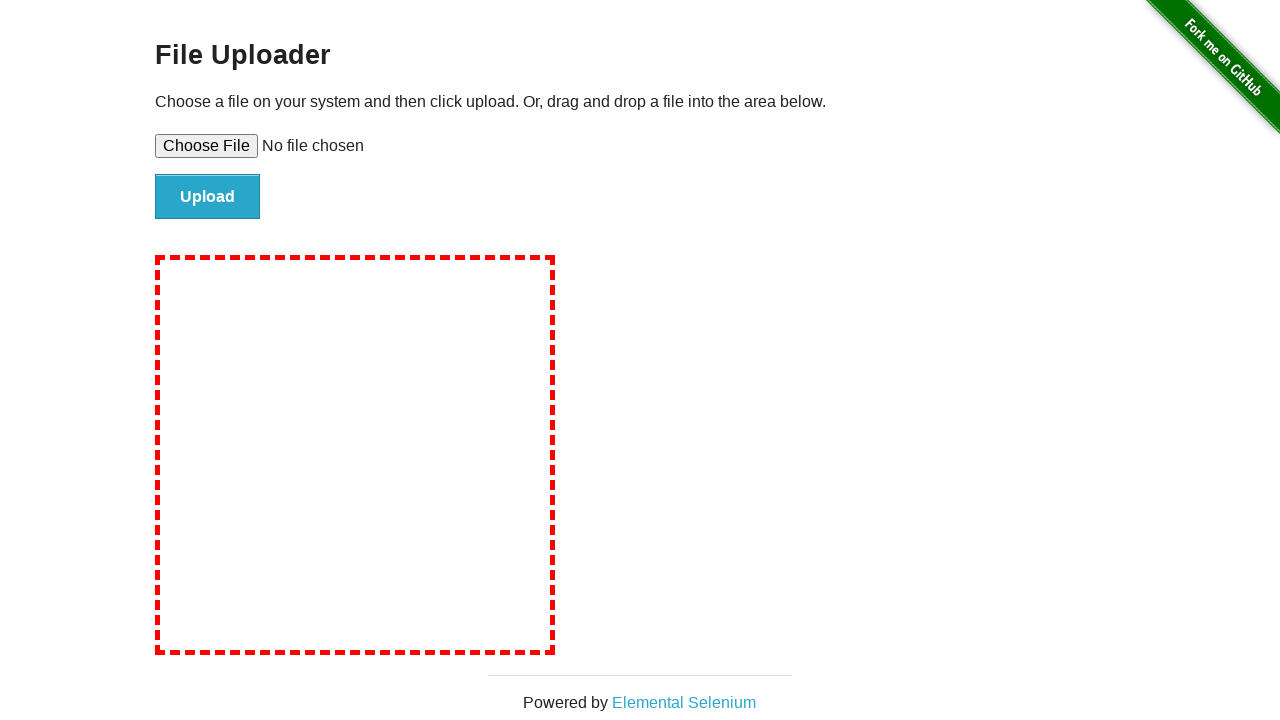

Created temporary test file for upload
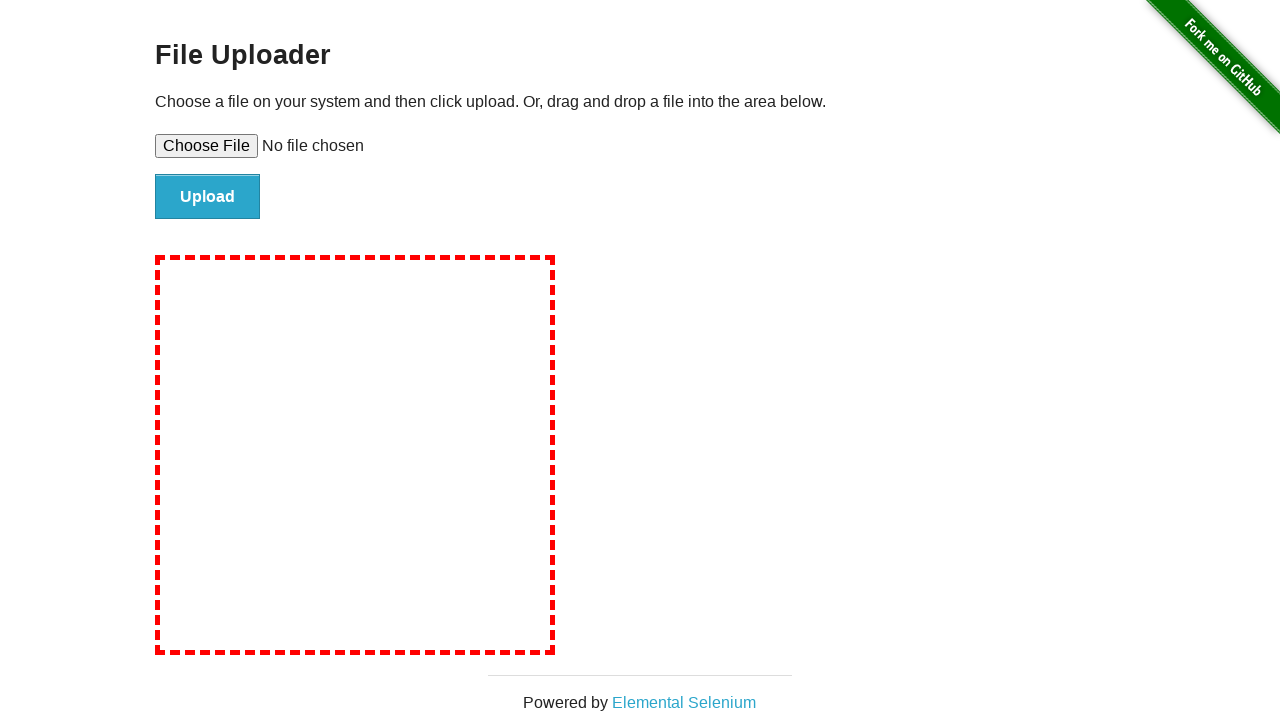

Selected test file for upload
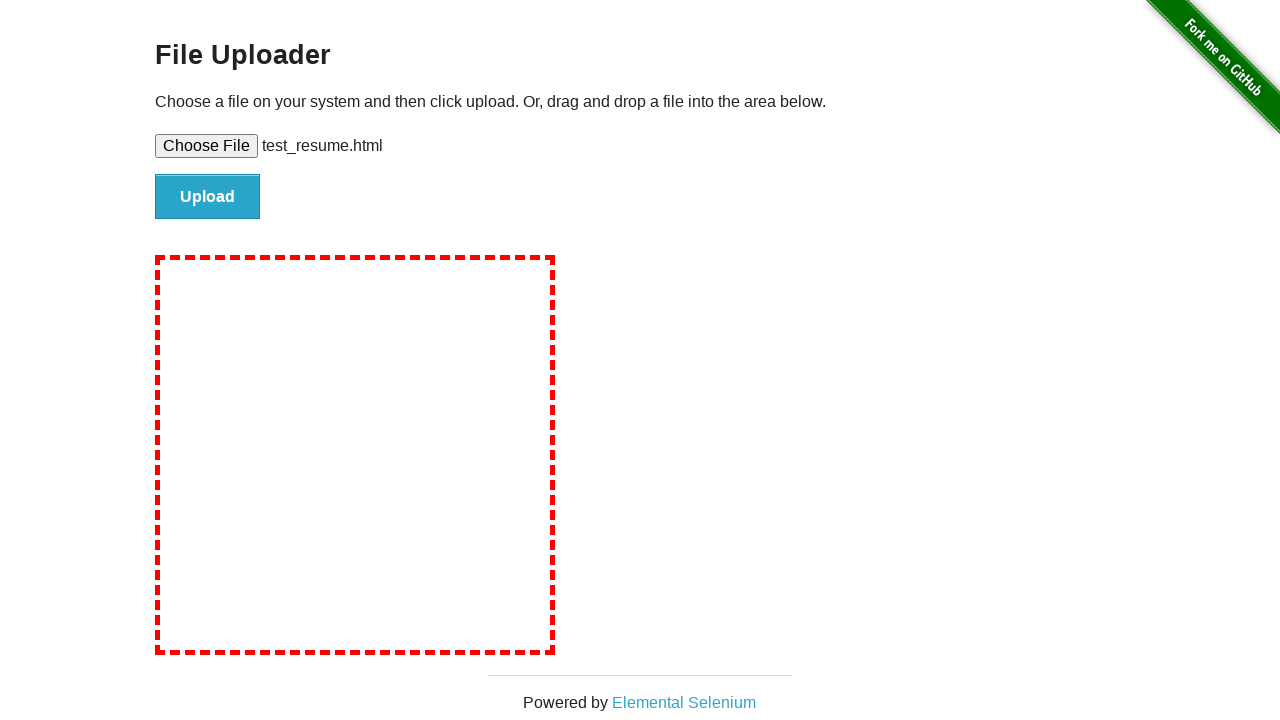

Clicked the upload button at (208, 197) on #file-submit
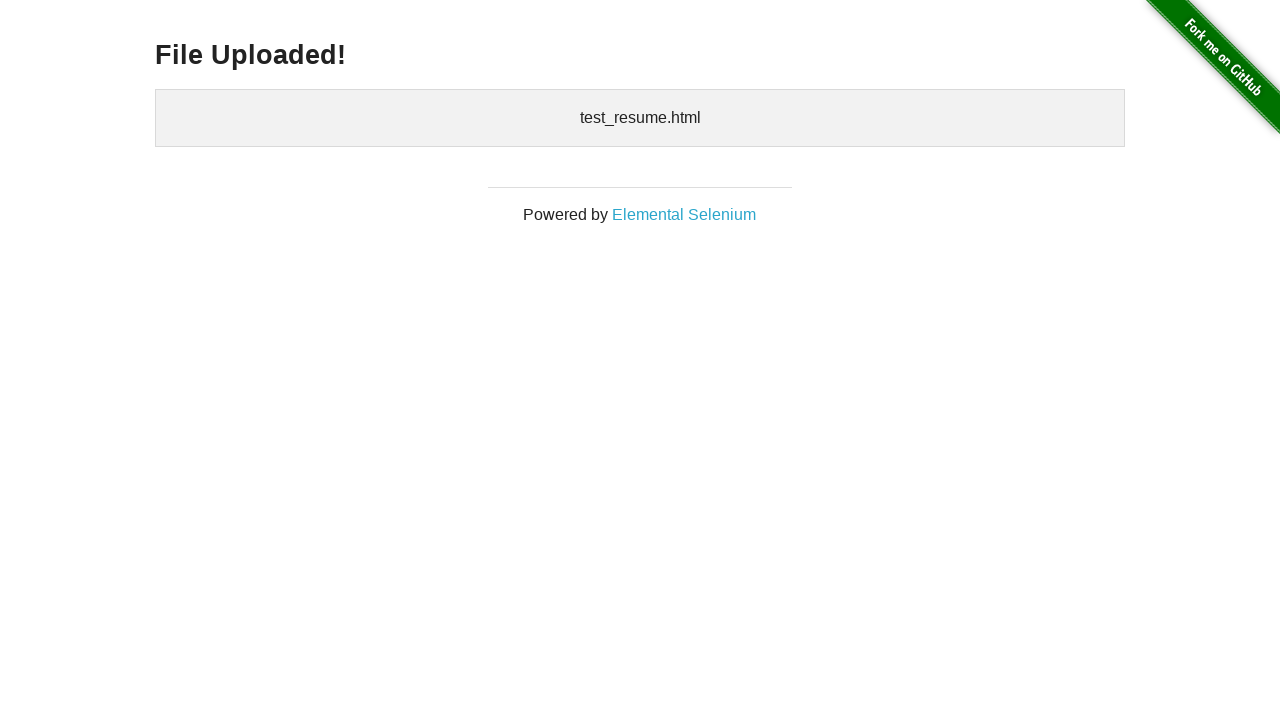

Verified 'File Uploaded!' confirmation message is displayed
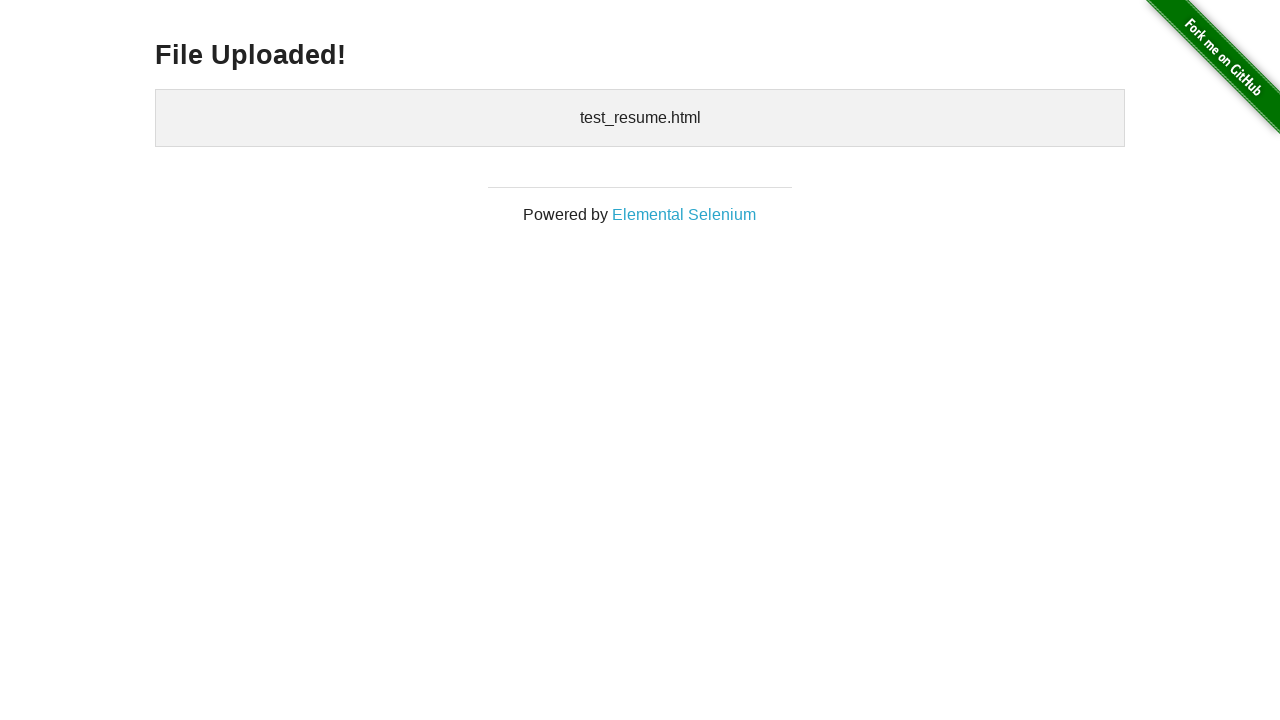

Cleaned up temporary test file
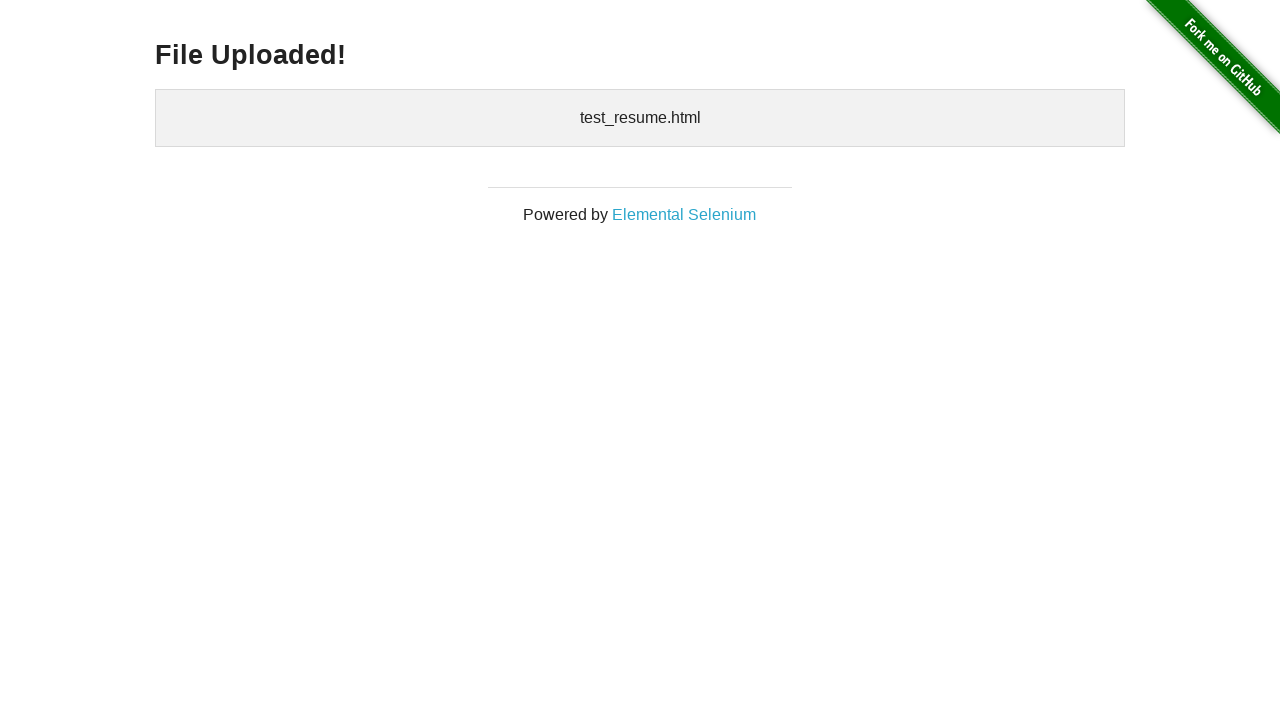

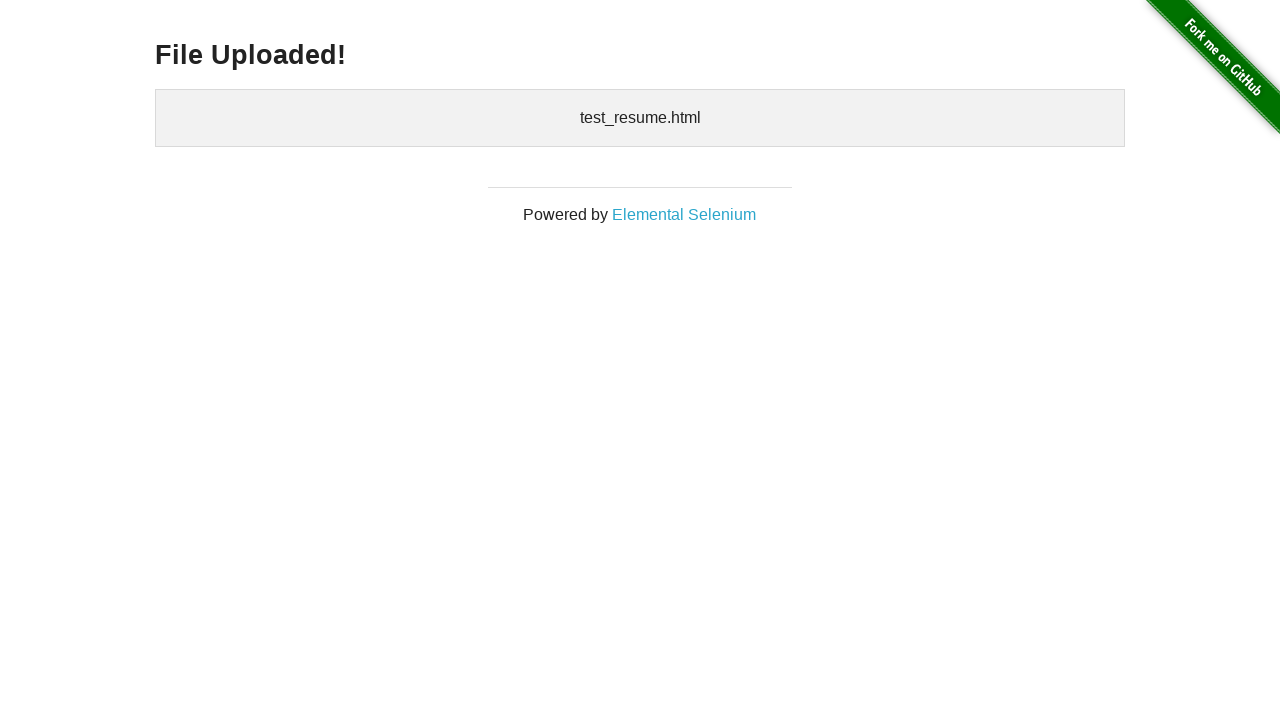